Tests clicking on the "Sign up for course" link on the White Hacker course page

Starting URL: https://skillfactory.ru/cyber-security-etichnij-haker

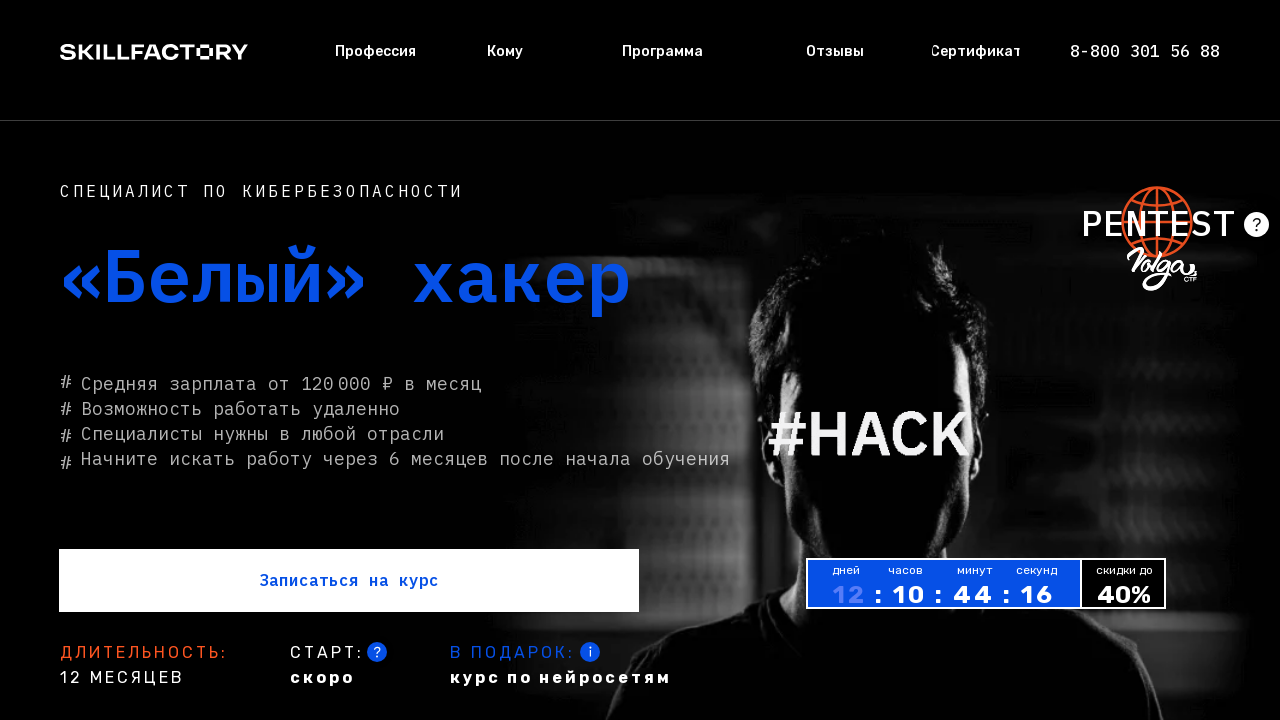

Navigated to White Hacker course page
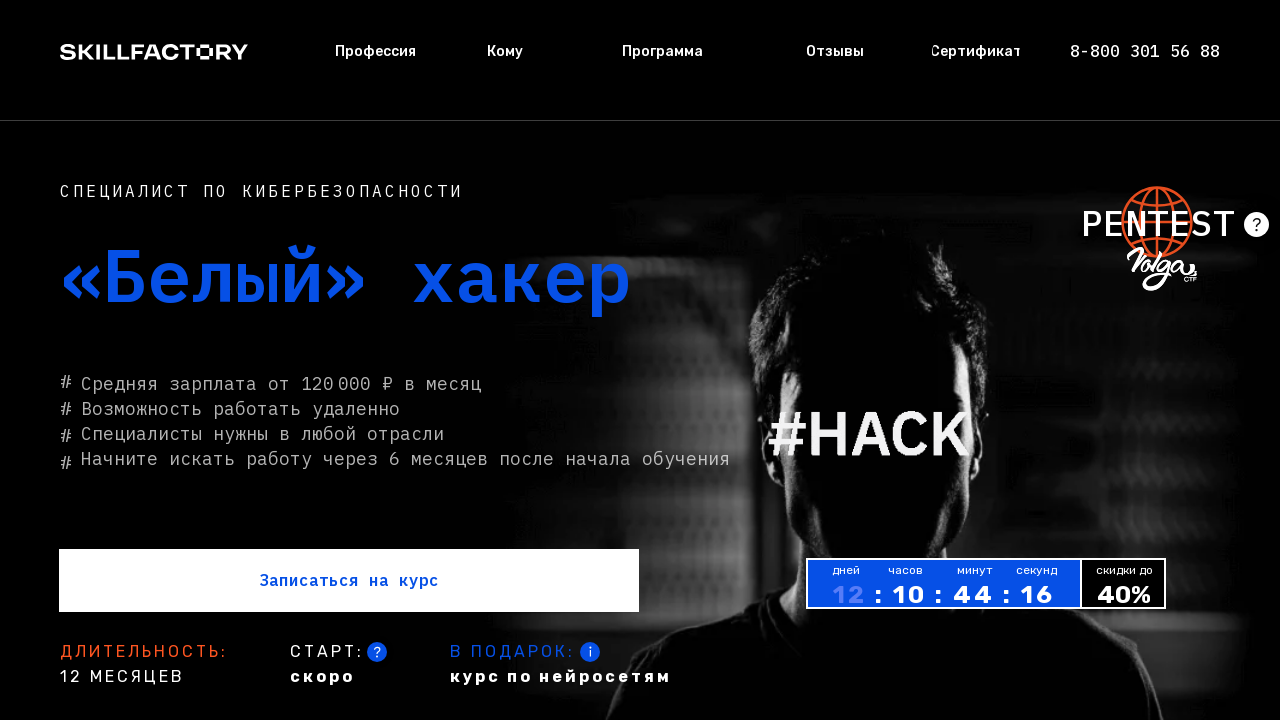

Clicked 'Sign up for course' link on White Hacker course page at (349, 580) on a:has-text('Записаться на курс')
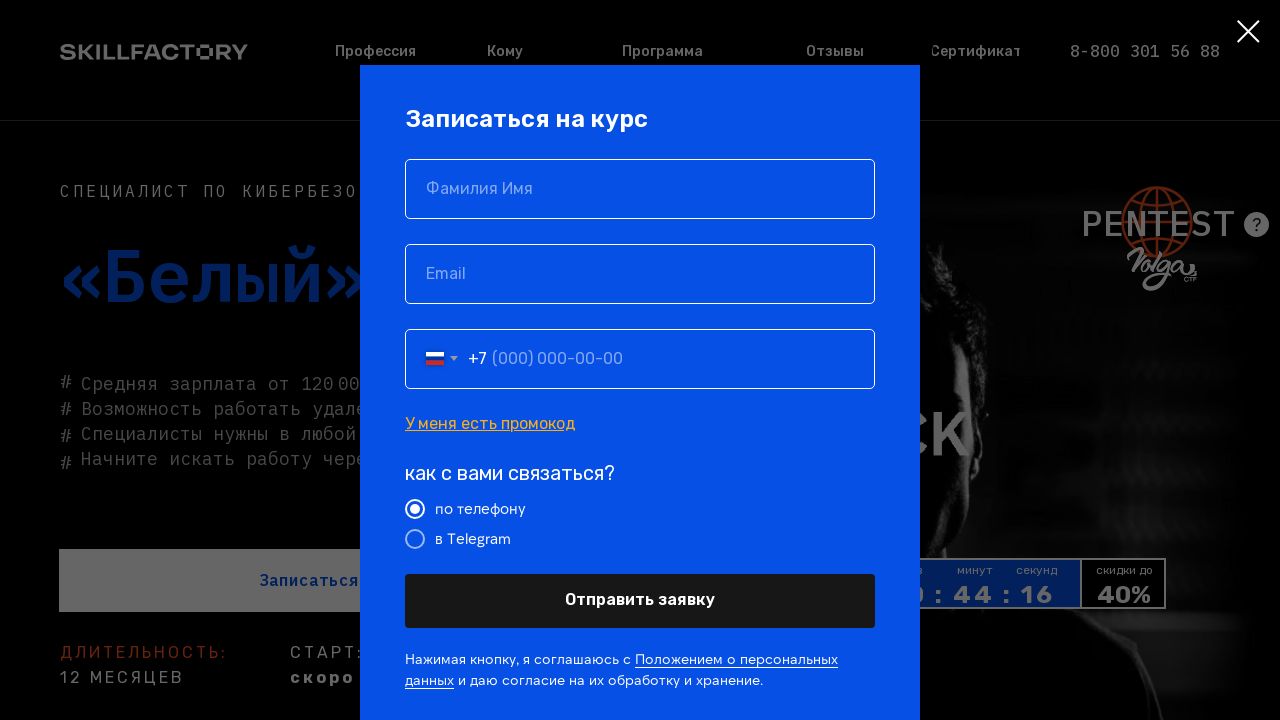

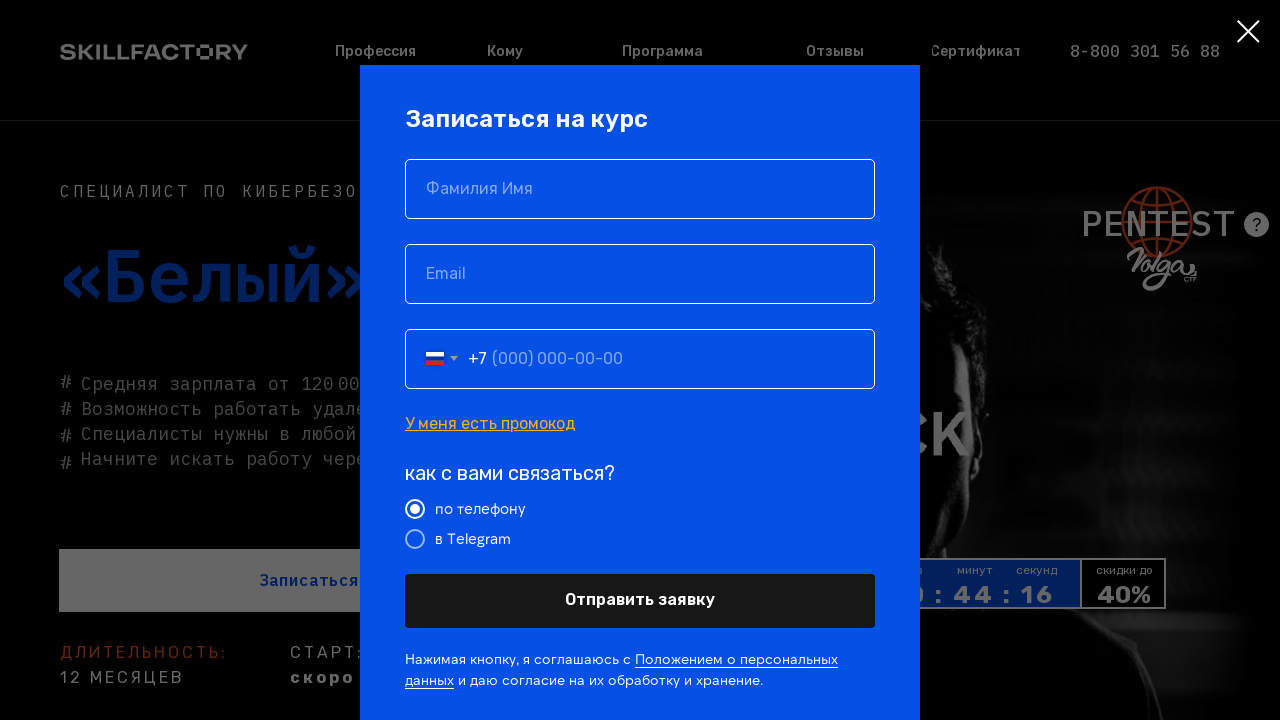